Tests add/remove elements functionality by clicking the "Add Element" button twice to create two delete buttons, then clicking one delete button and verifying that exactly one delete button remains.

Starting URL: http://the-internet.herokuapp.com/add_remove_elements/

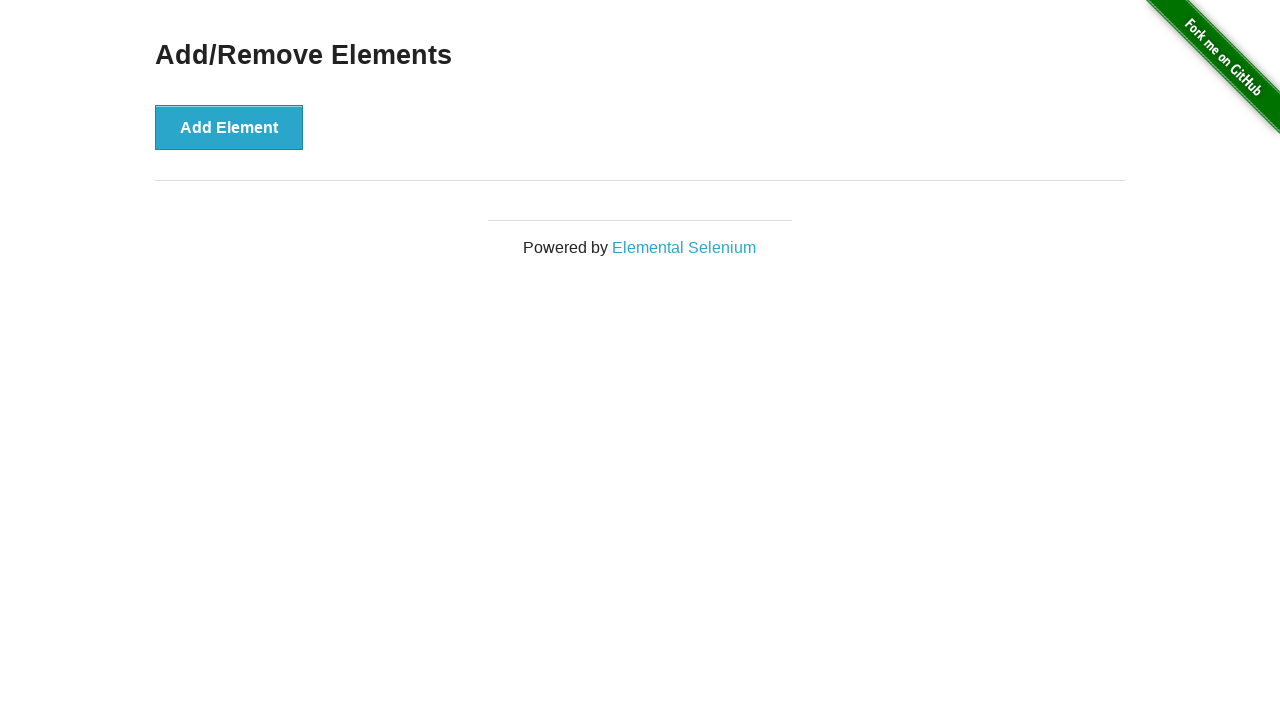

Clicked 'Add Element' button first time at (229, 127) on xpath=//button[text()='Add Element']
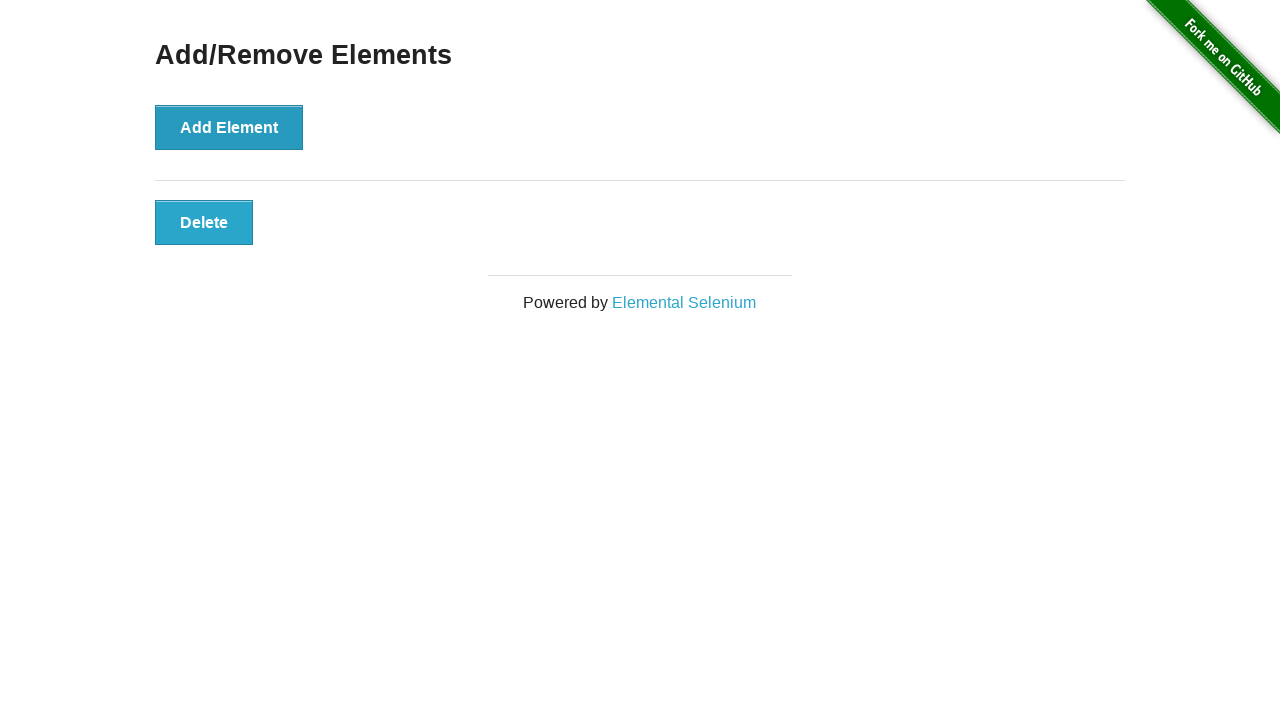

Clicked 'Add Element' button second time at (229, 127) on xpath=//button[text()='Add Element']
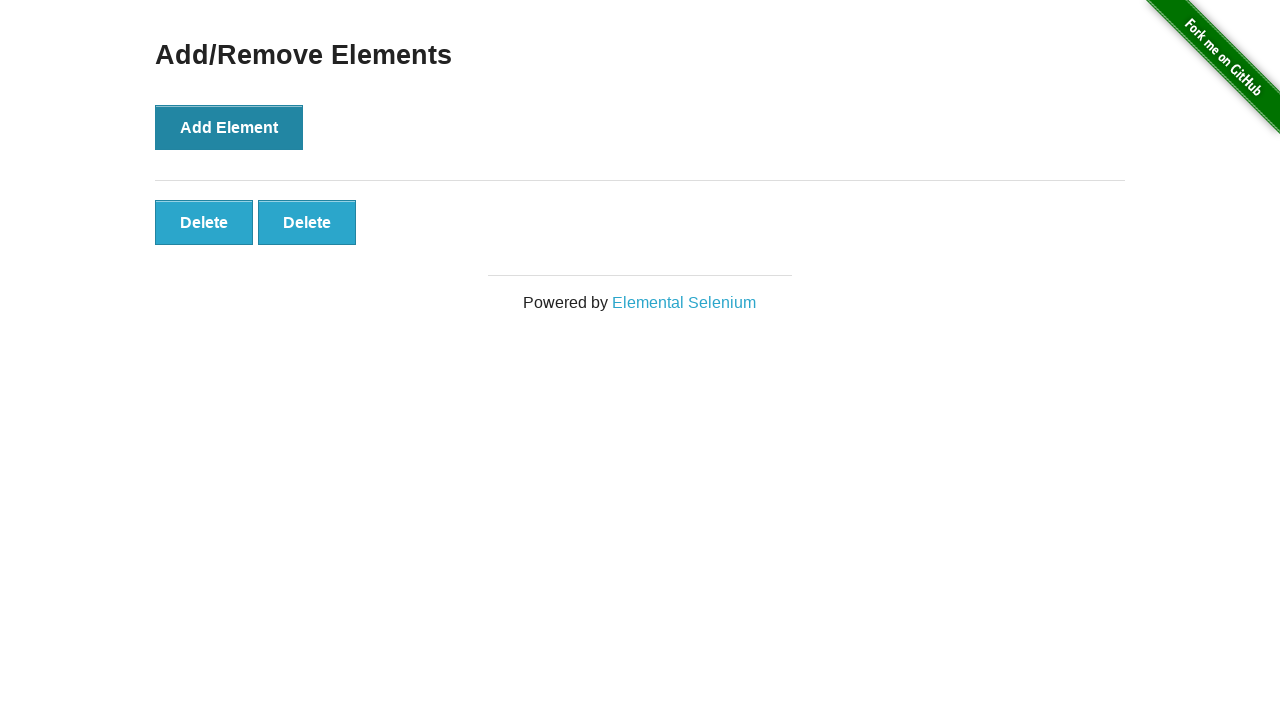

Clicked one of the 'Delete' buttons at (204, 222) on xpath=//button[text()='Delete']
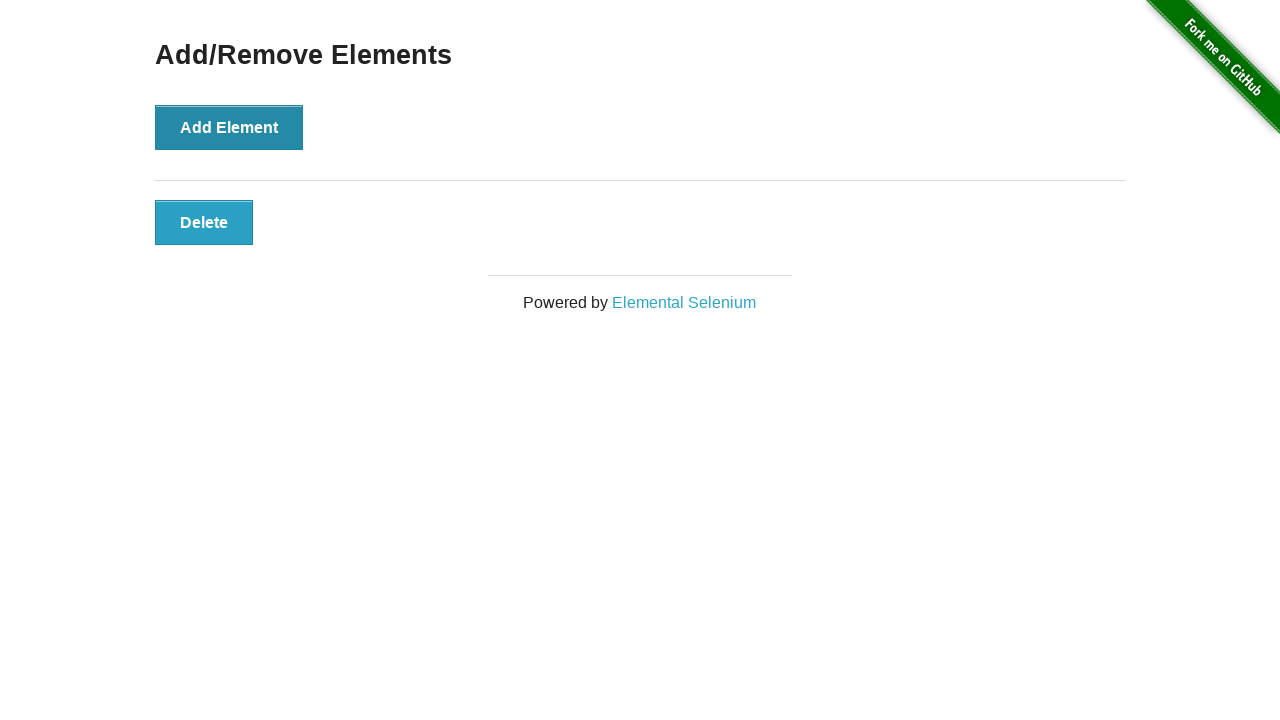

Remaining delete button is visible
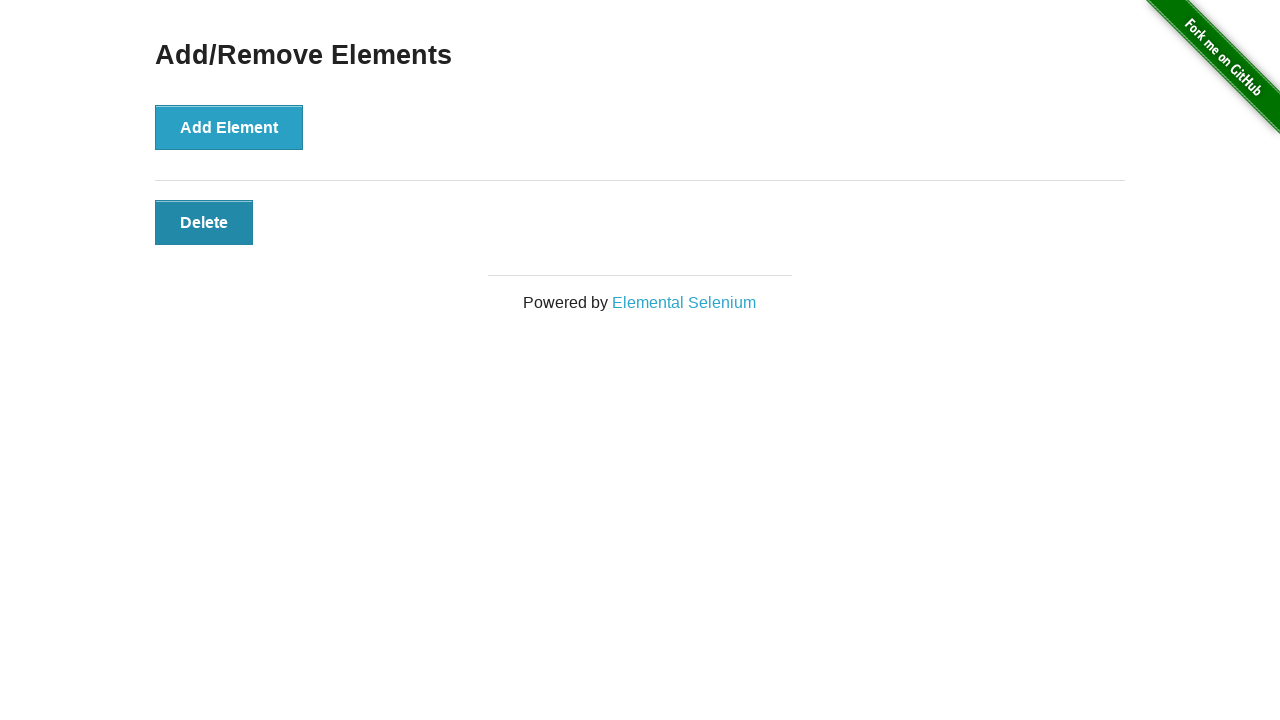

Located all delete buttons on the page
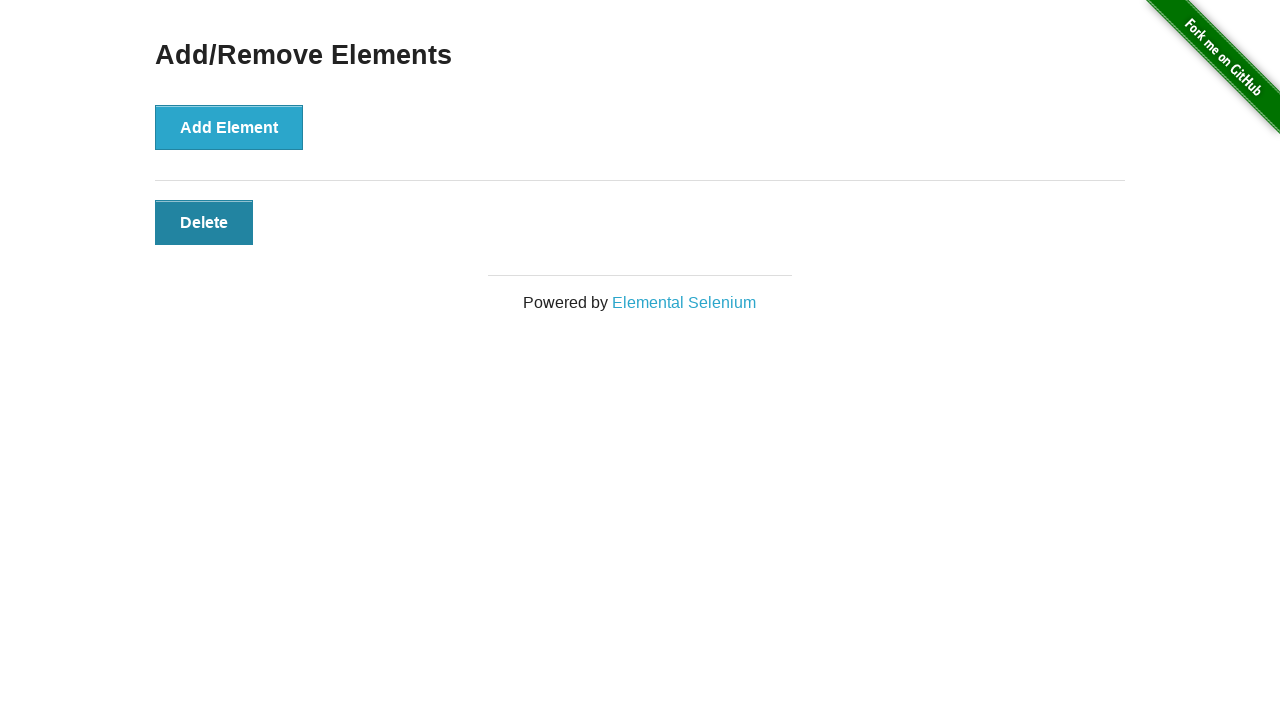

Verified that exactly one delete button remains
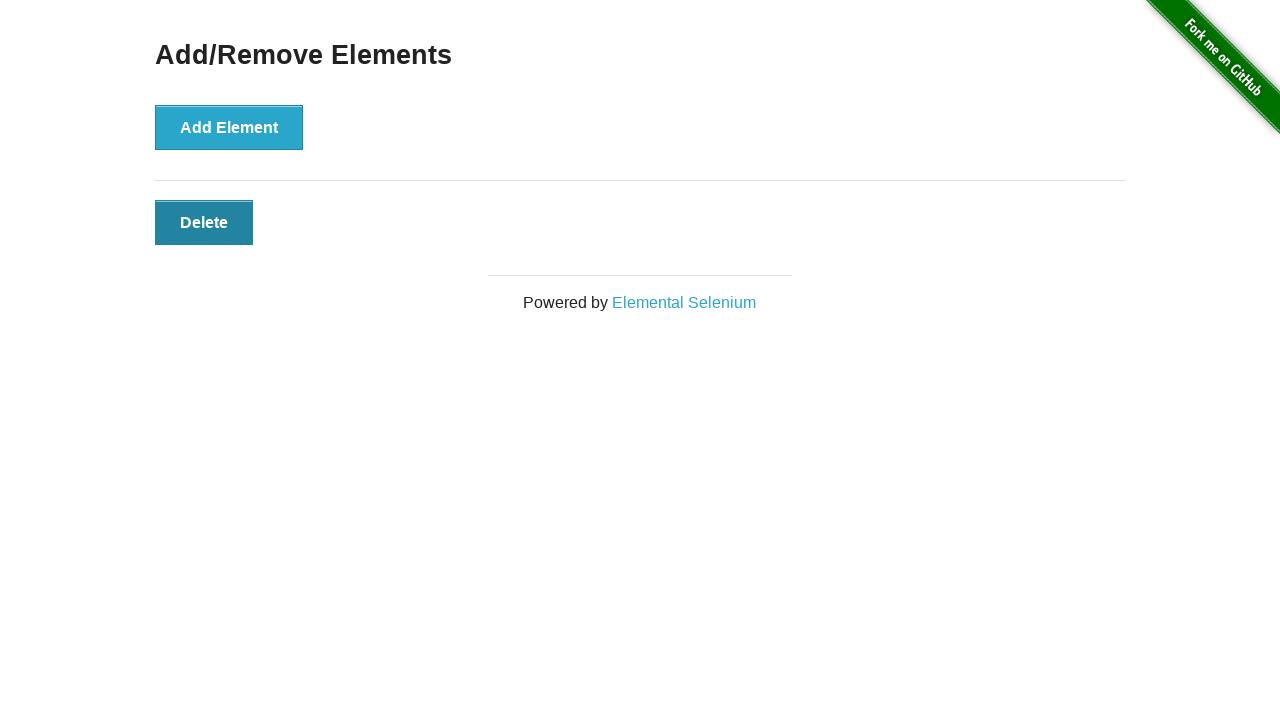

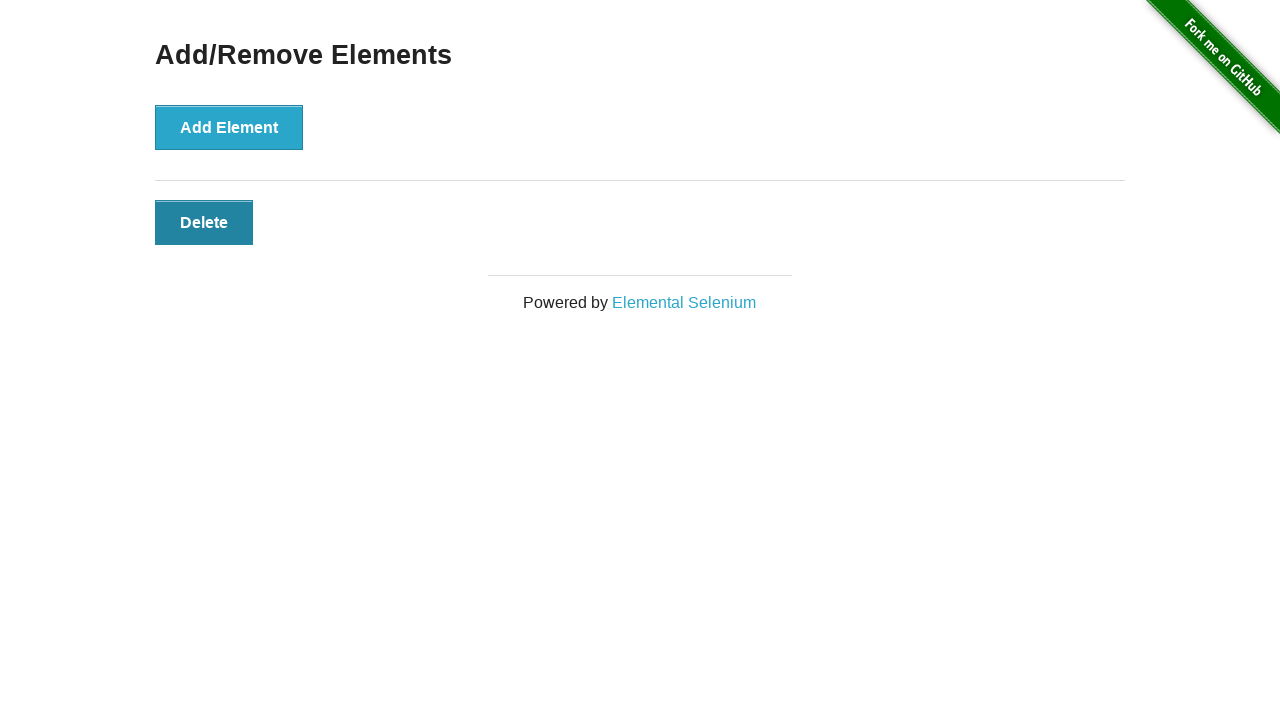